Tests form validation by entering an invalid email format and verifying the validation error message appears

Starting URL: https://authentication-6o1.pages.dev/

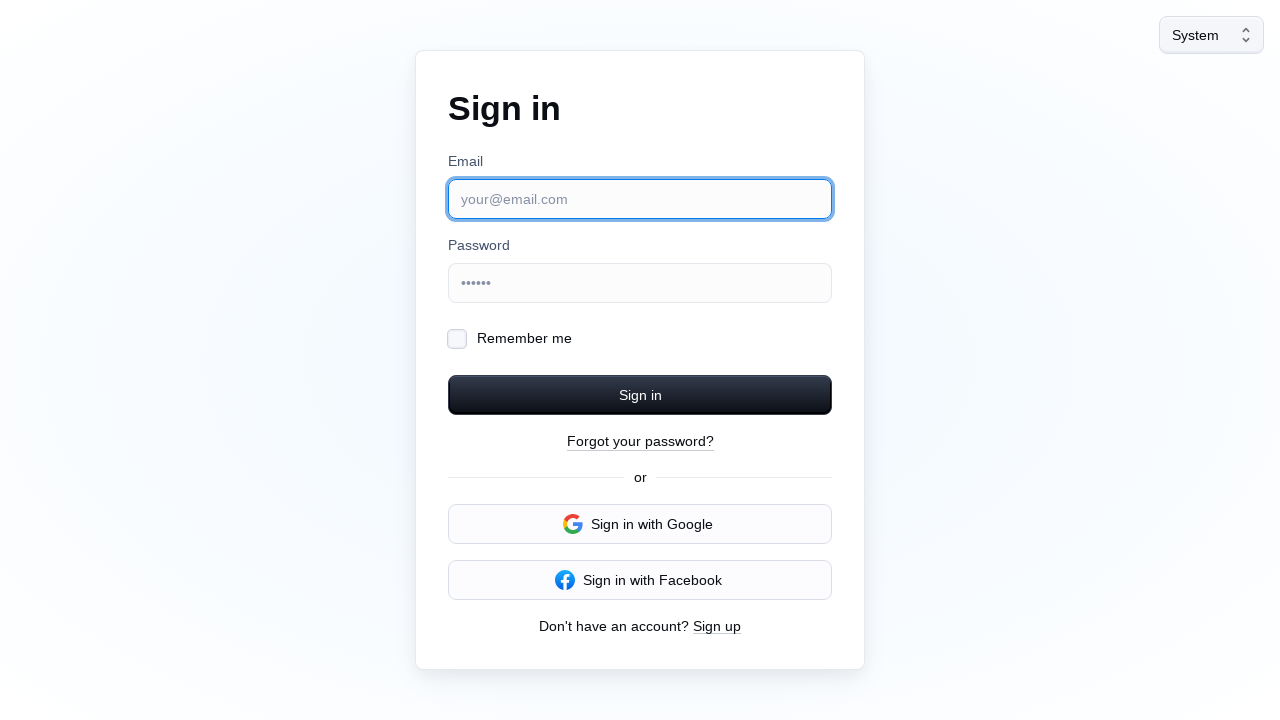

Navigated to authentication page
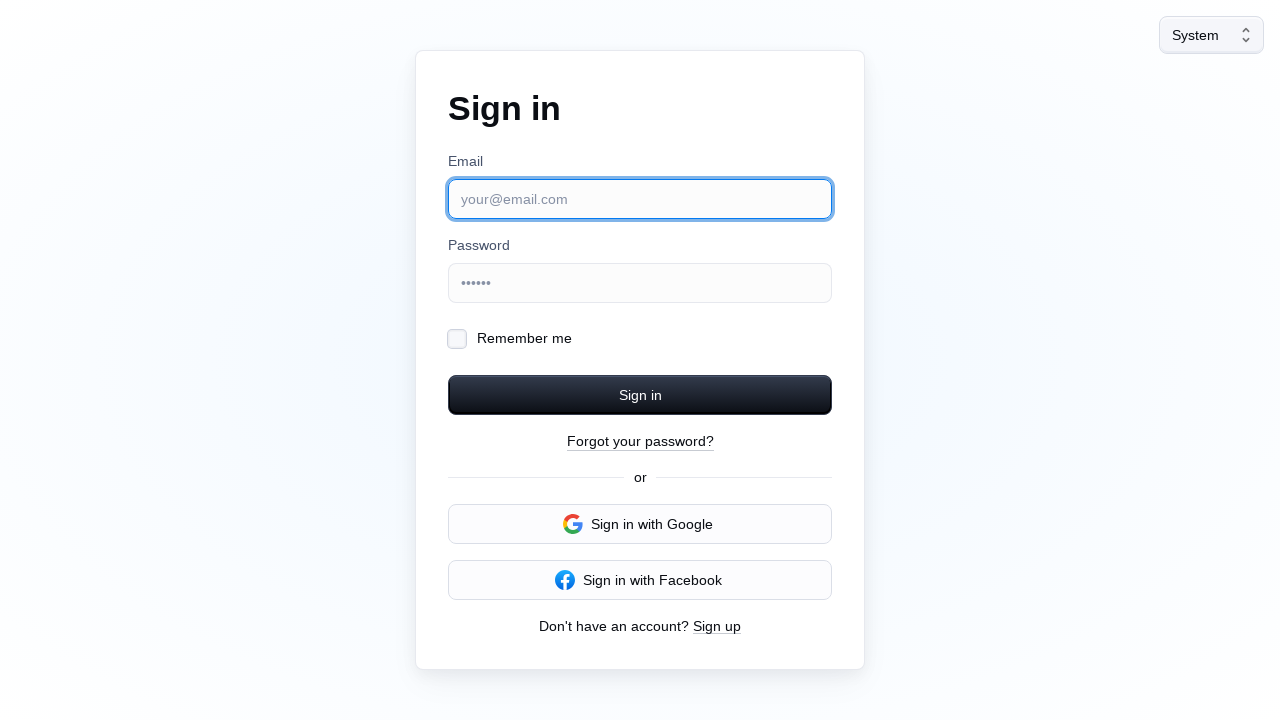

Clicked email input field at (640, 199) on internal:role=textbox[name="Email"i]
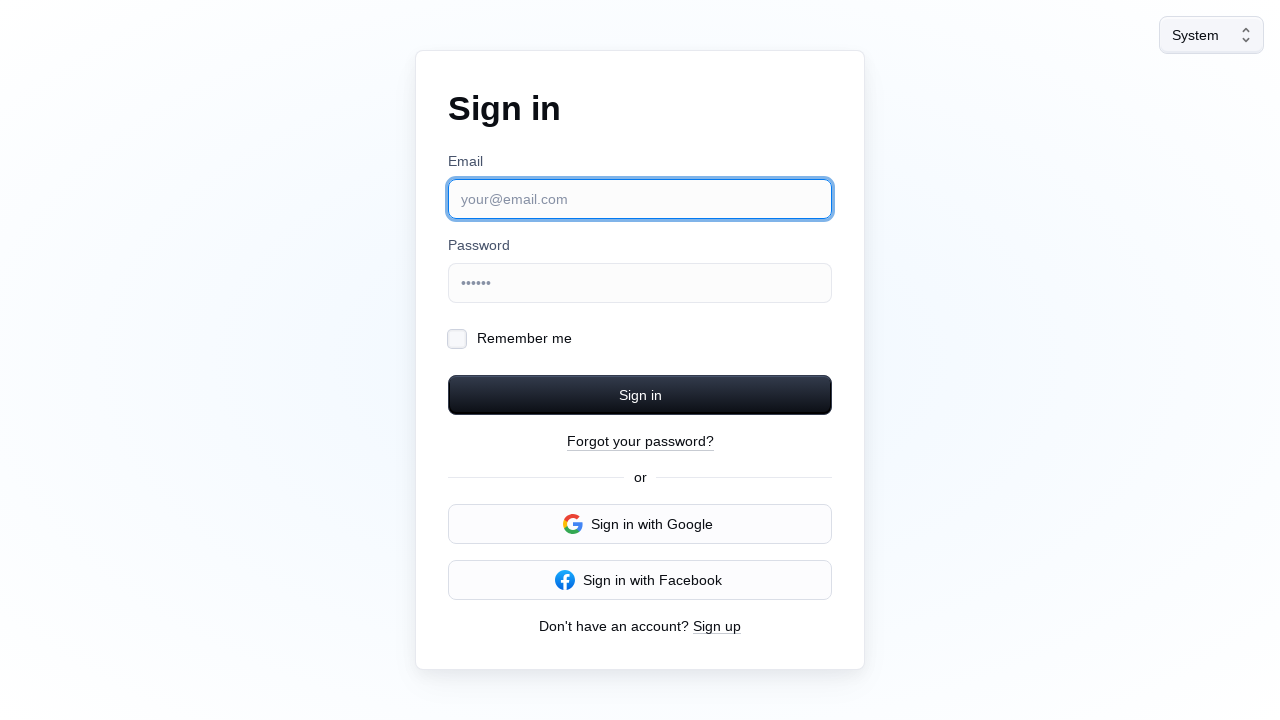

Filled email field with invalid format 'test@' on internal:role=textbox[name="Email"i]
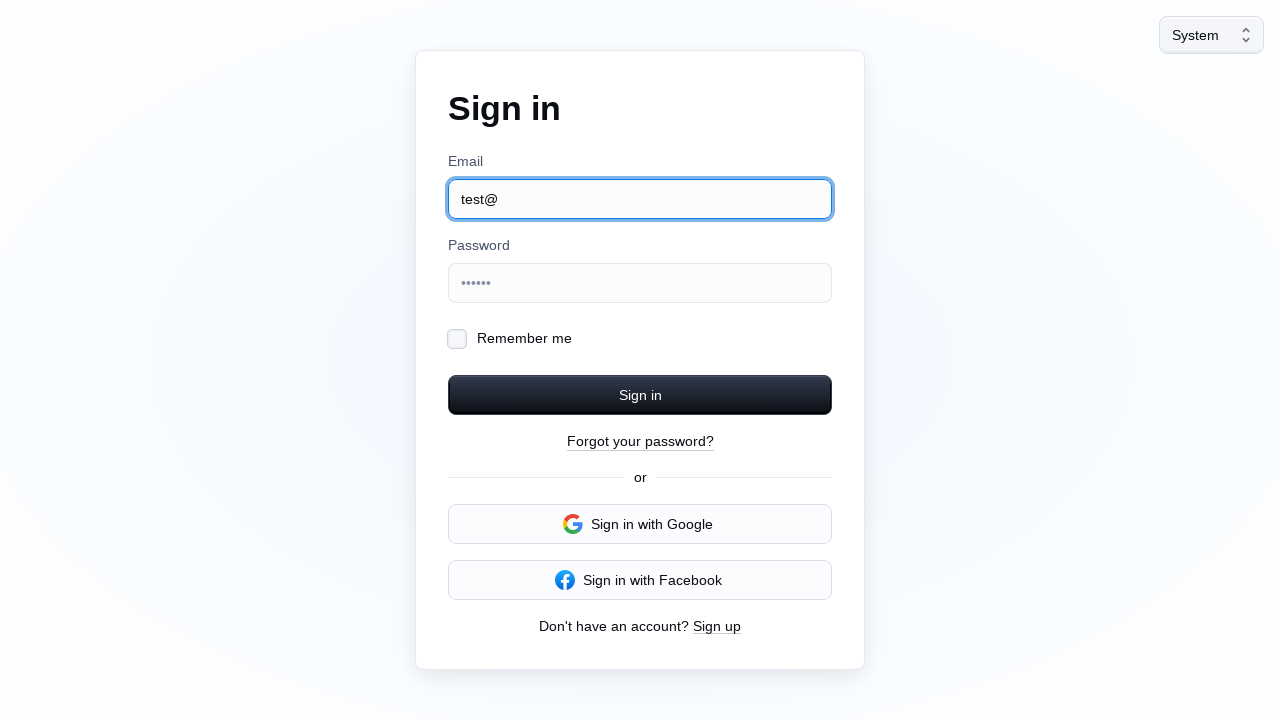

Clicked Sign in button to trigger validation at (640, 395) on internal:role=button[name="Sign in"s]
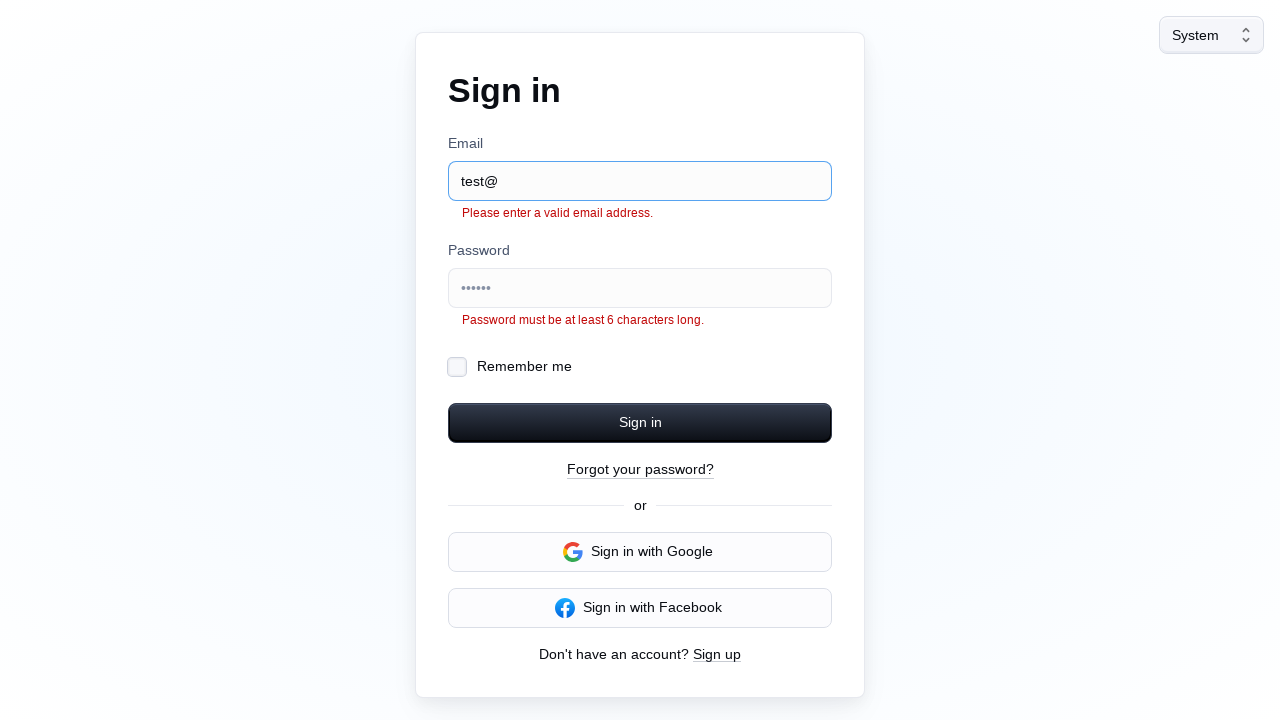

Validation error message 'Please enter a valid email' appeared
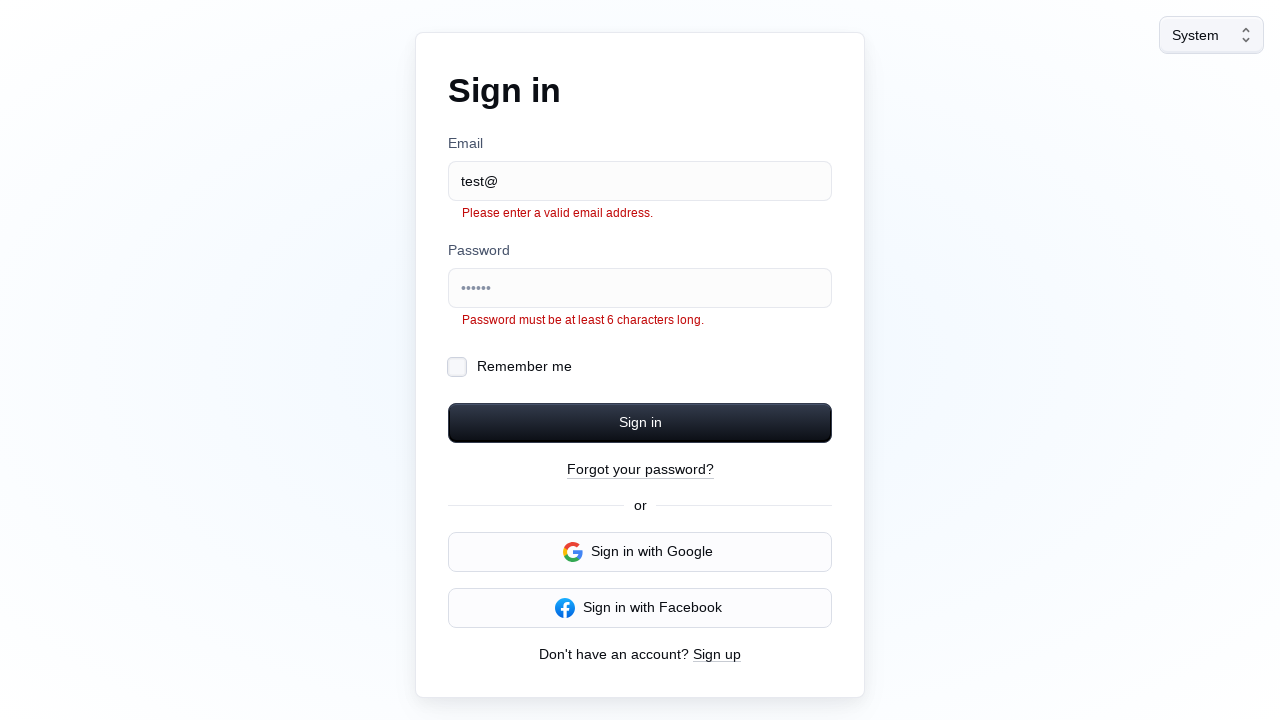

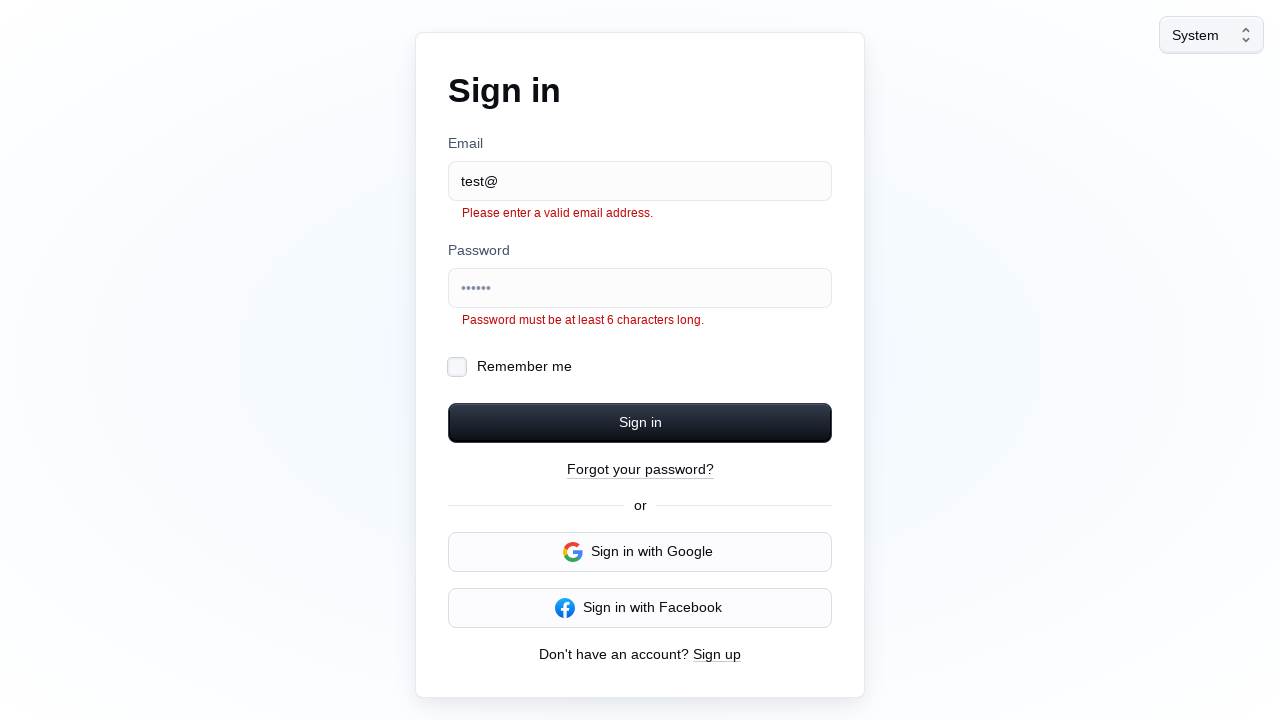